Tests dropdown selection by selecting the Voilet option using value attribute and verifying the selection

Starting URL: https://demoqa.com/select-menu

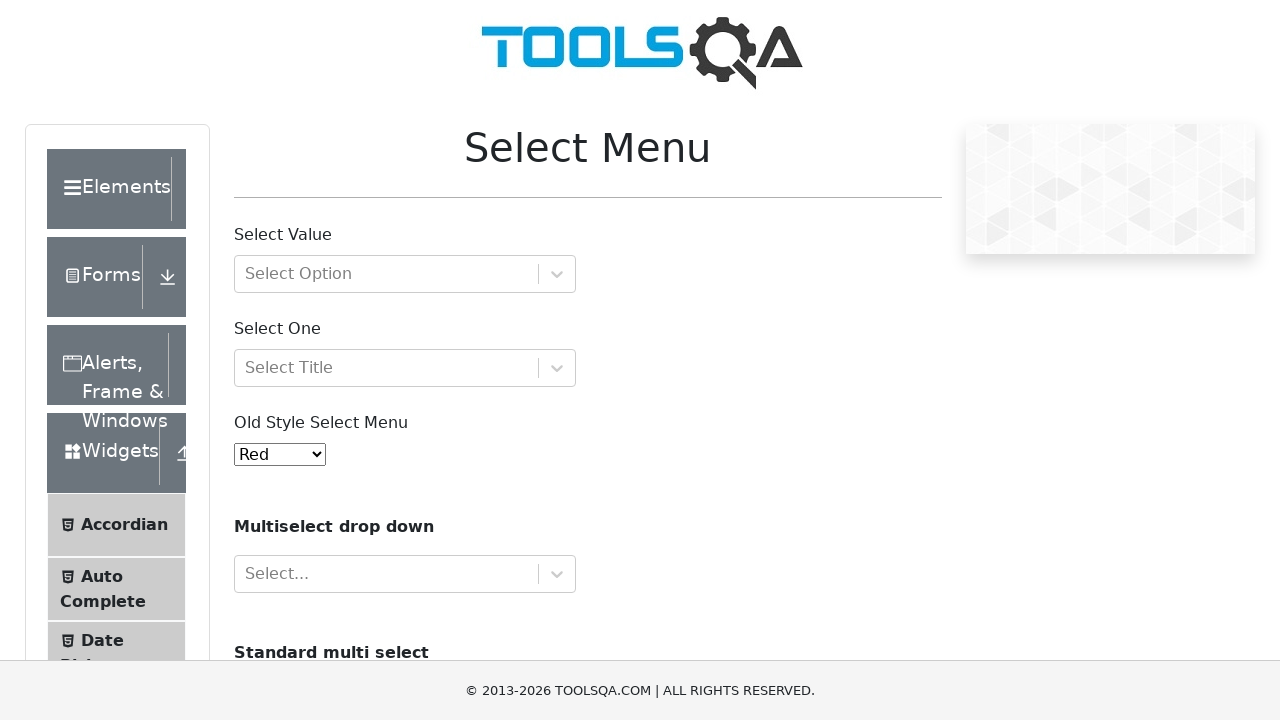

Selected 'Voilet' option by value attribute '7' in dropdown on #oldSelectMenu
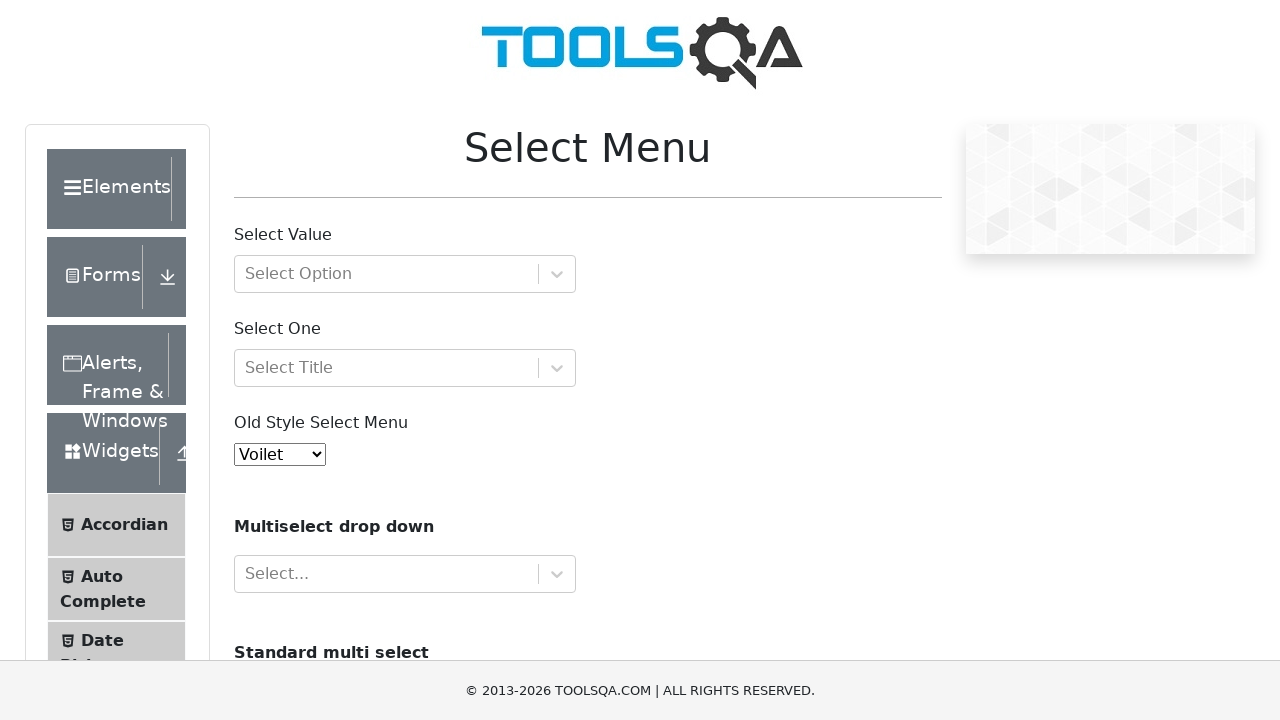

Retrieved selected value from dropdown
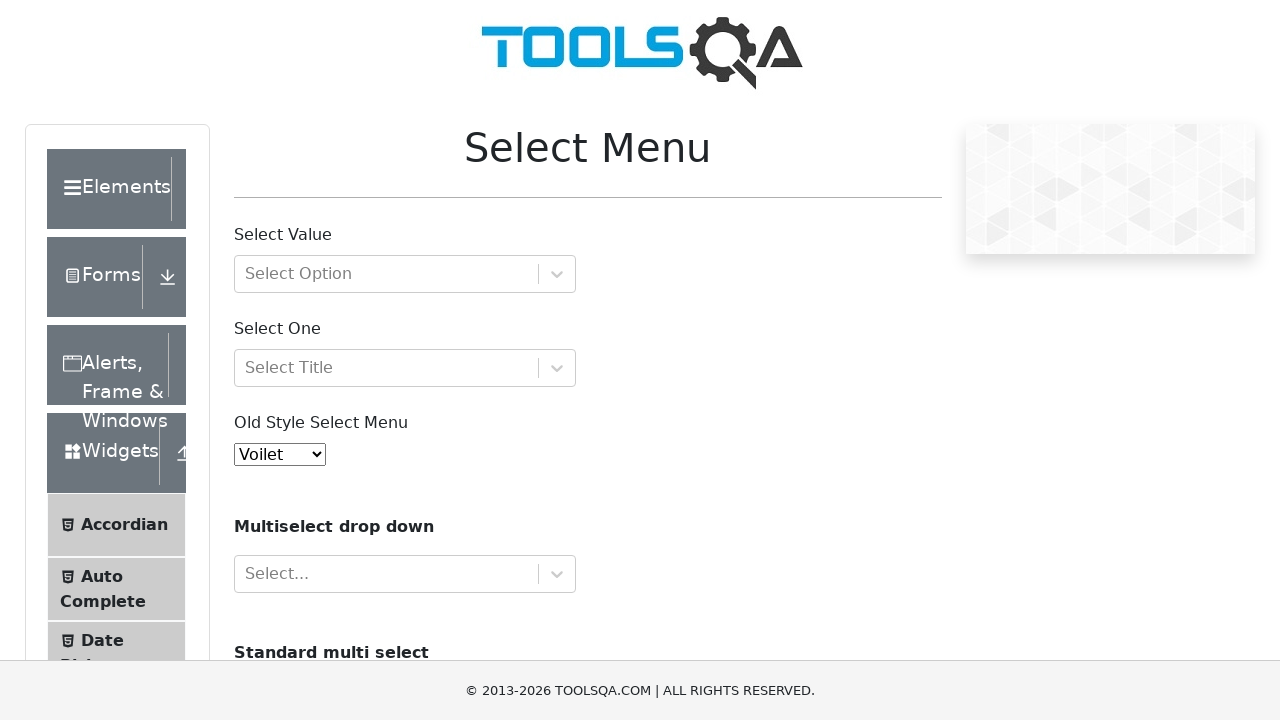

Retrieved selected option text content
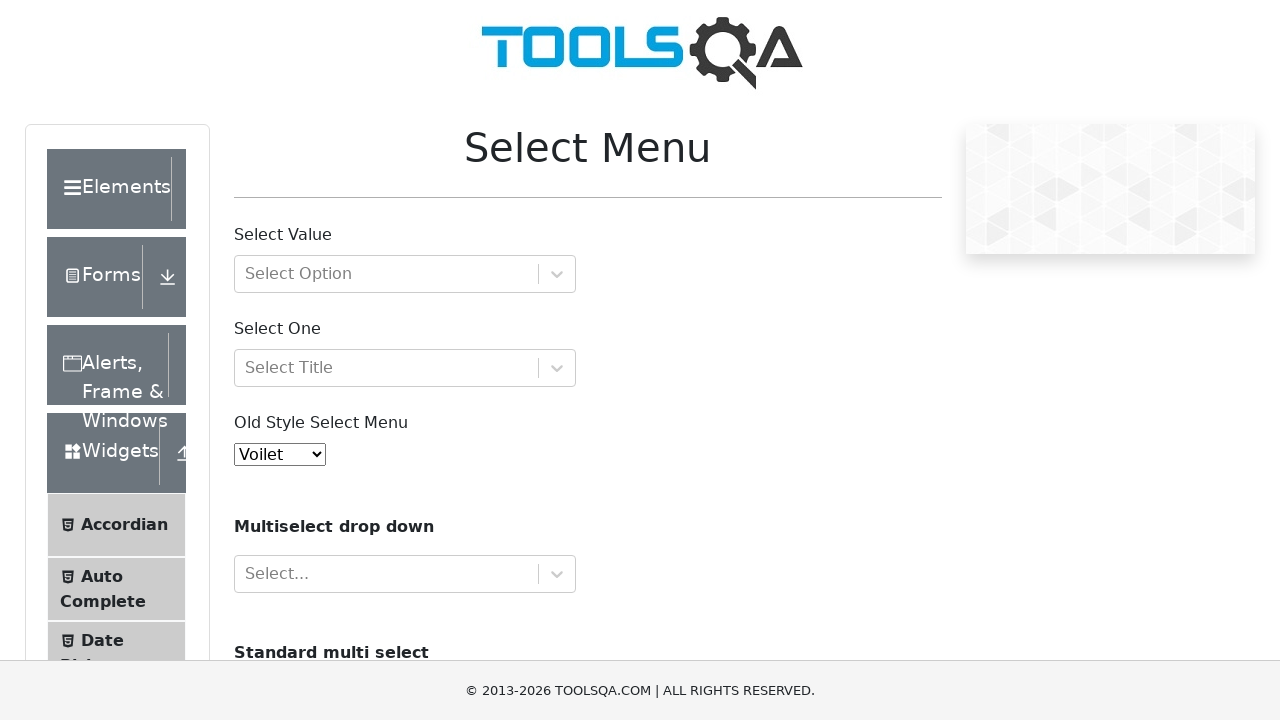

Verified that 'Voilet' option is correctly selected
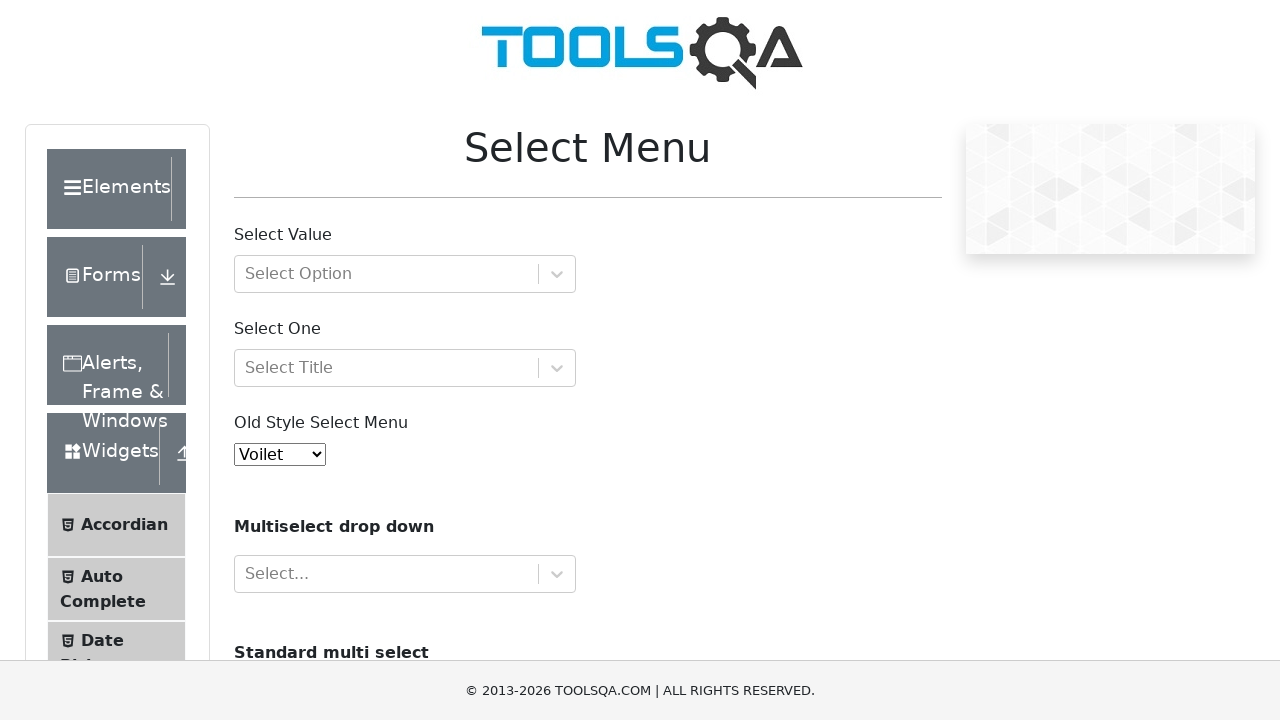

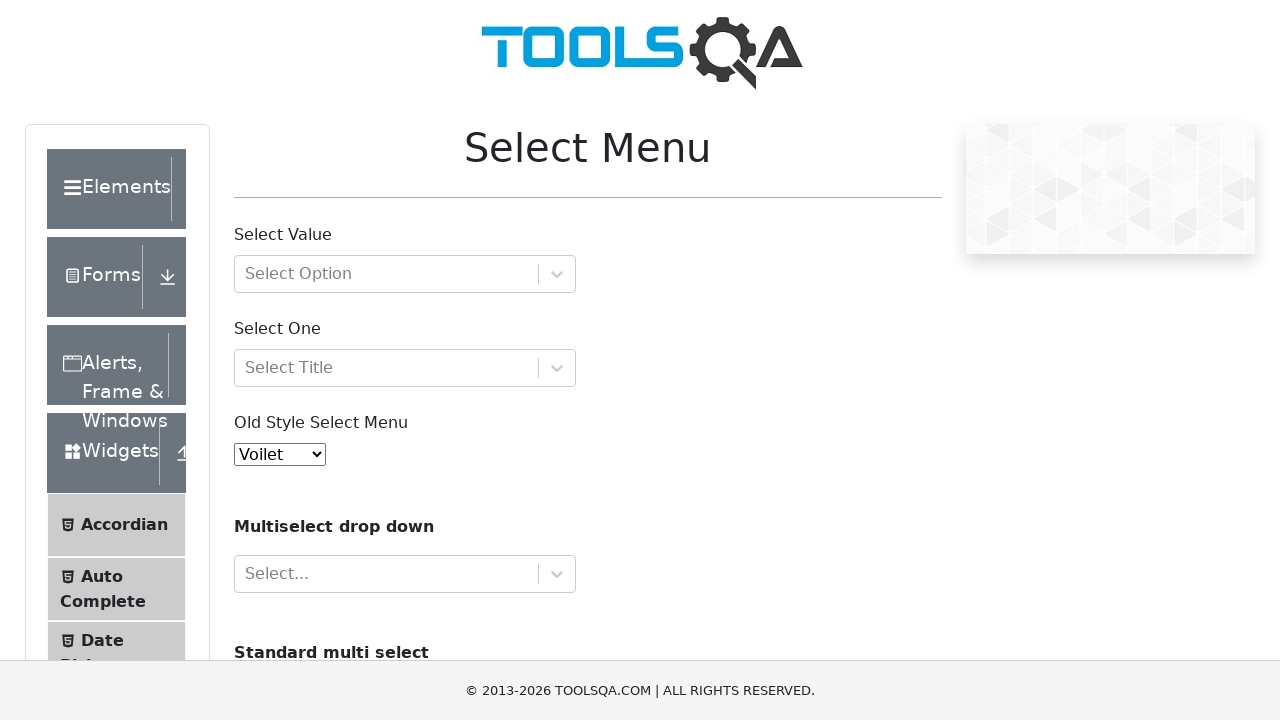